Tests JavaScript alert handling by clicking a button to trigger an alert and accepting it.

Starting URL: https://demo.automationtesting.in/Alerts.html

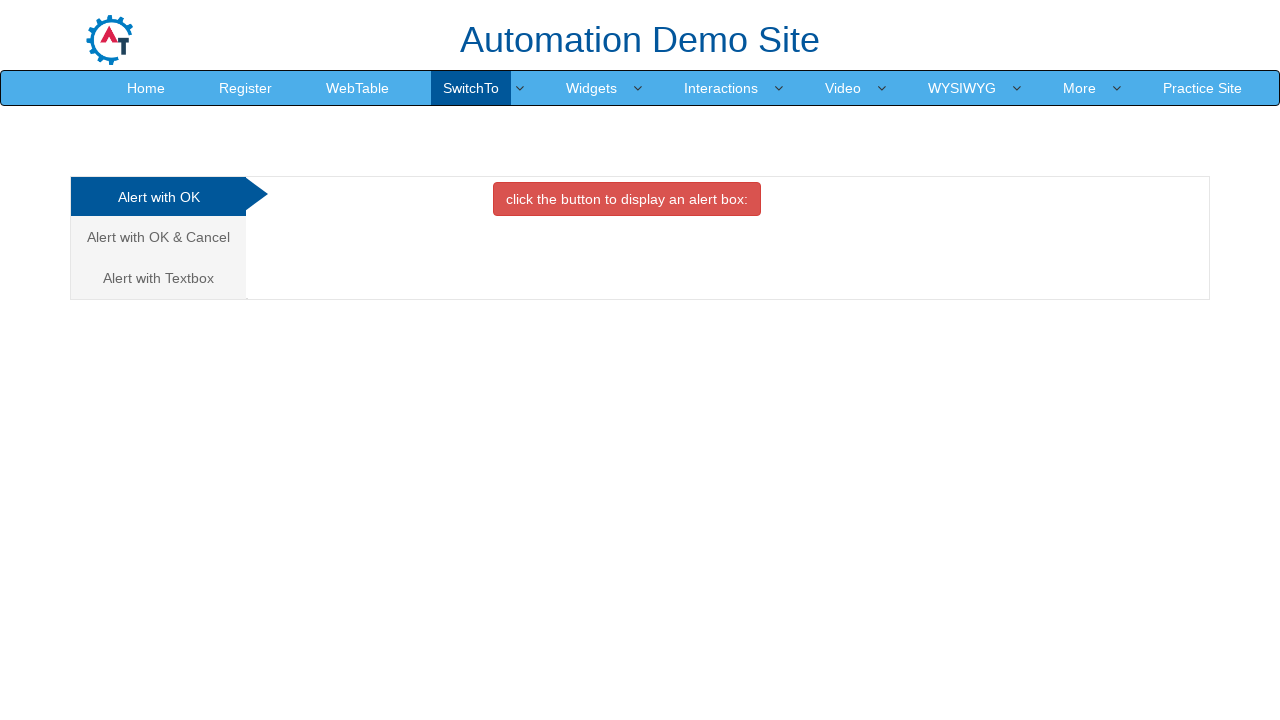

Set up dialog handler to accept alerts
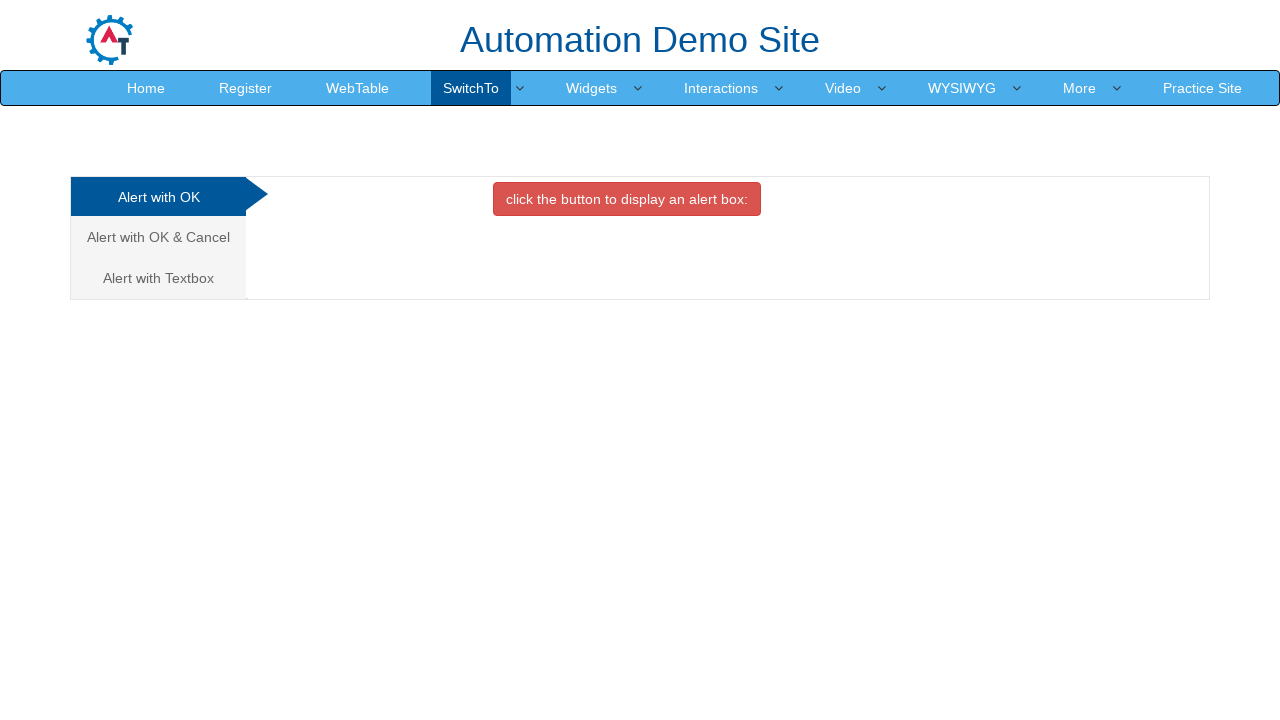

Clicked button to trigger JavaScript alert at (627, 199) on button[onclick='alertbox()']
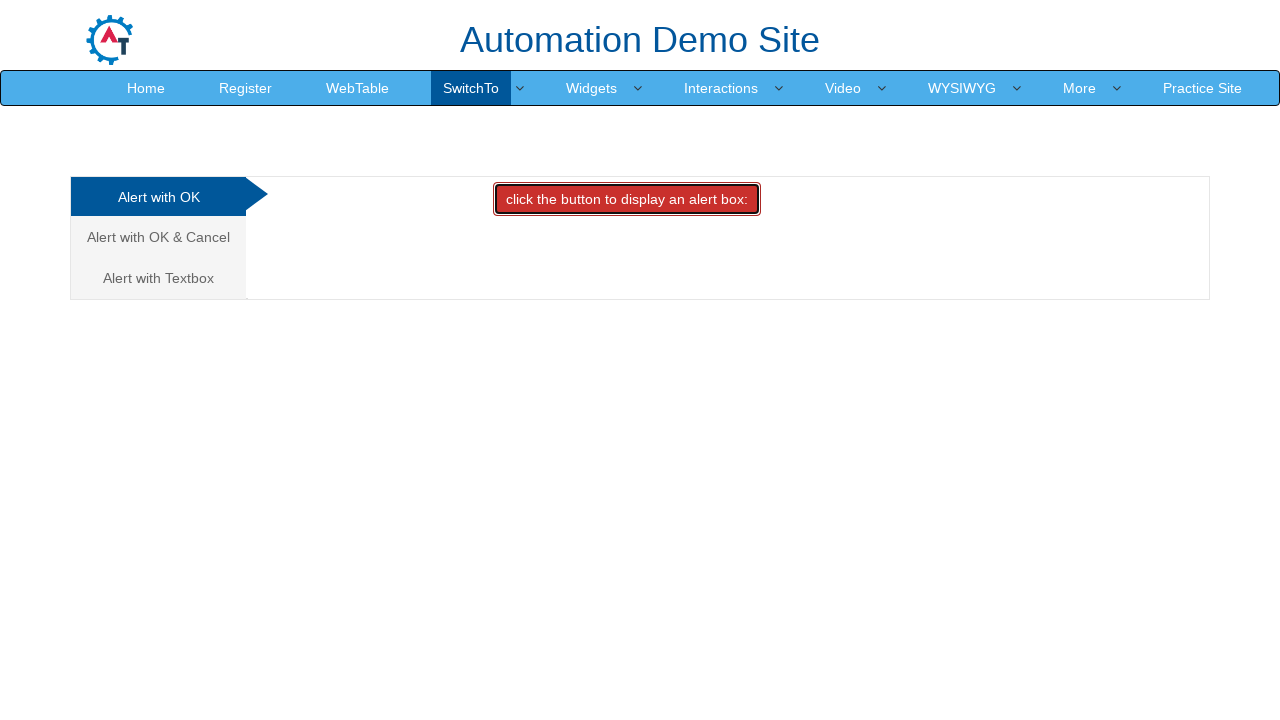

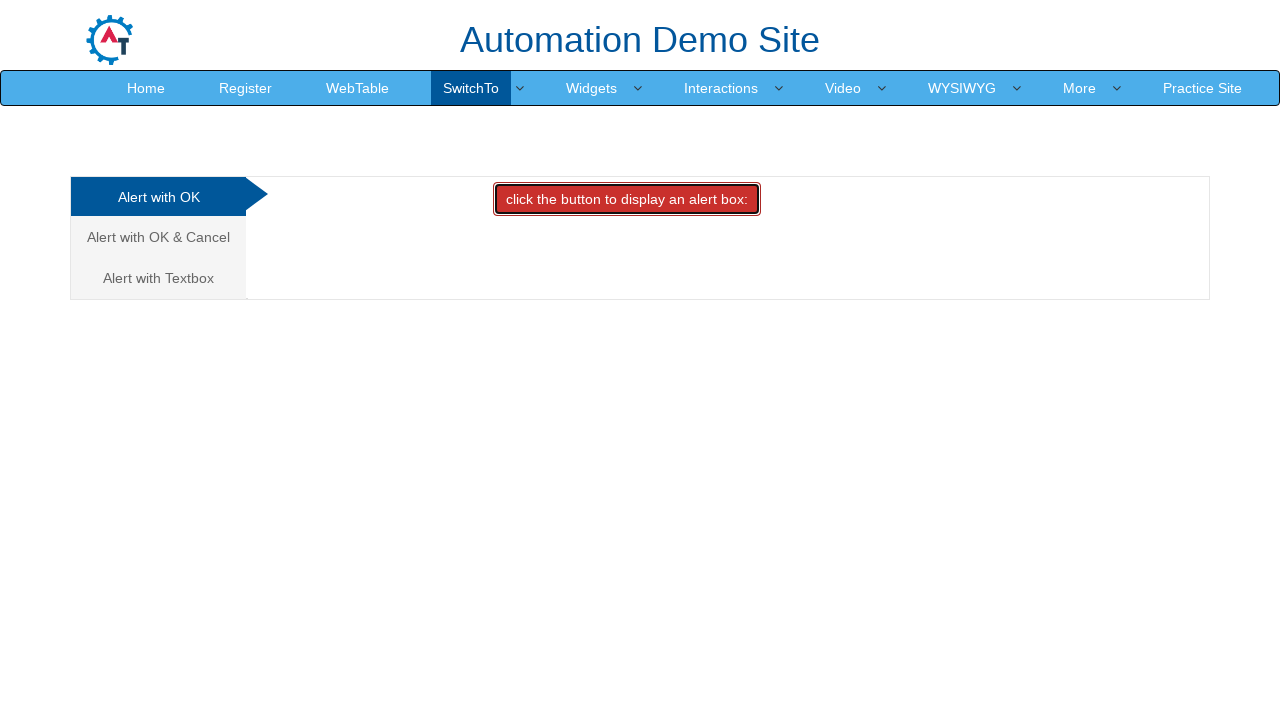